Navigates to Selenium documentation page and verifies that code samples for all supported programming languages (Java, Python, C#, Ruby, JavaScript, Kotlin) are displayed with their corresponding code areas.

Starting URL: https://www.selenium.dev/

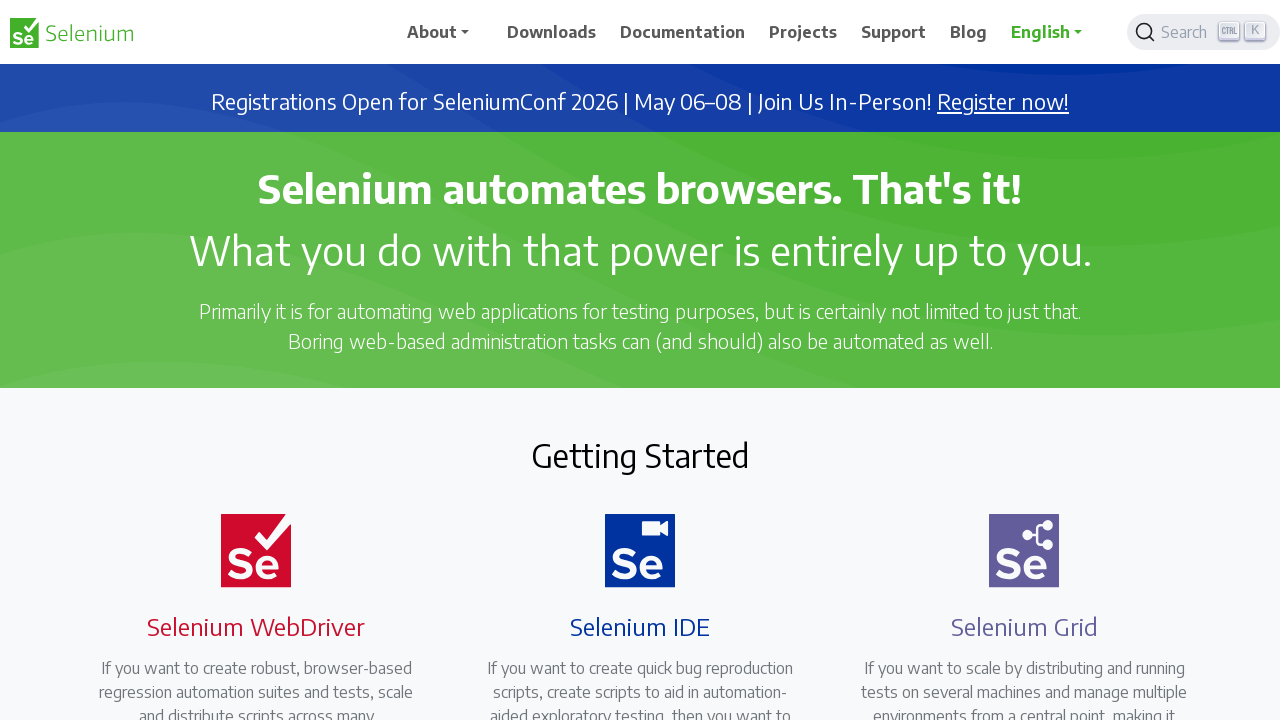

Clicked Documentation link in navigation at (683, 32) on a[href*='documentation']
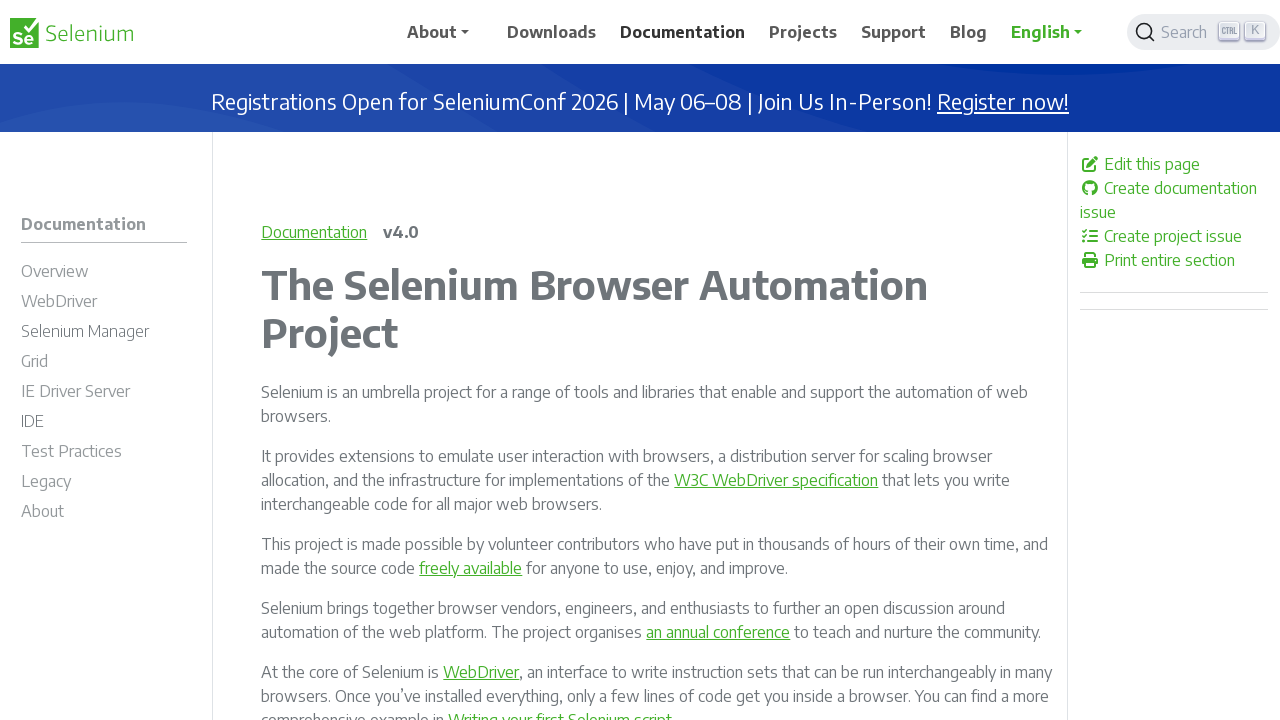

Documentation page loaded with heading visible
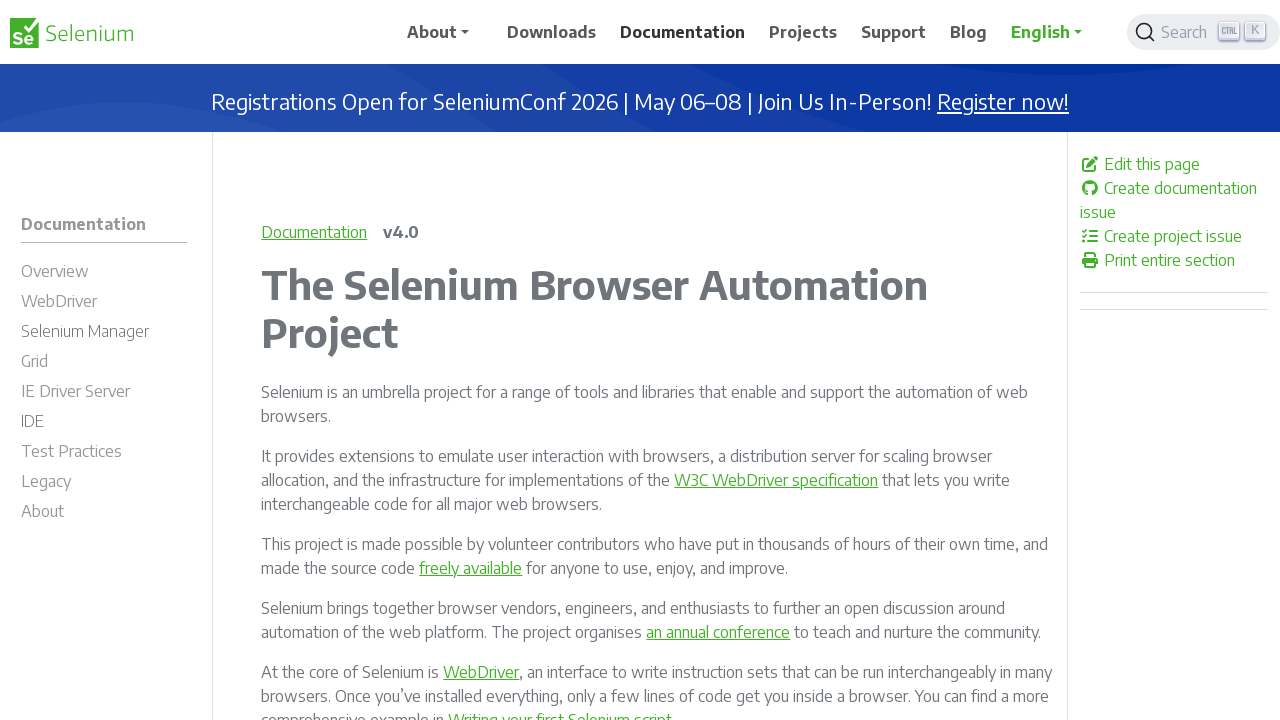

Verified Java language tab is visible
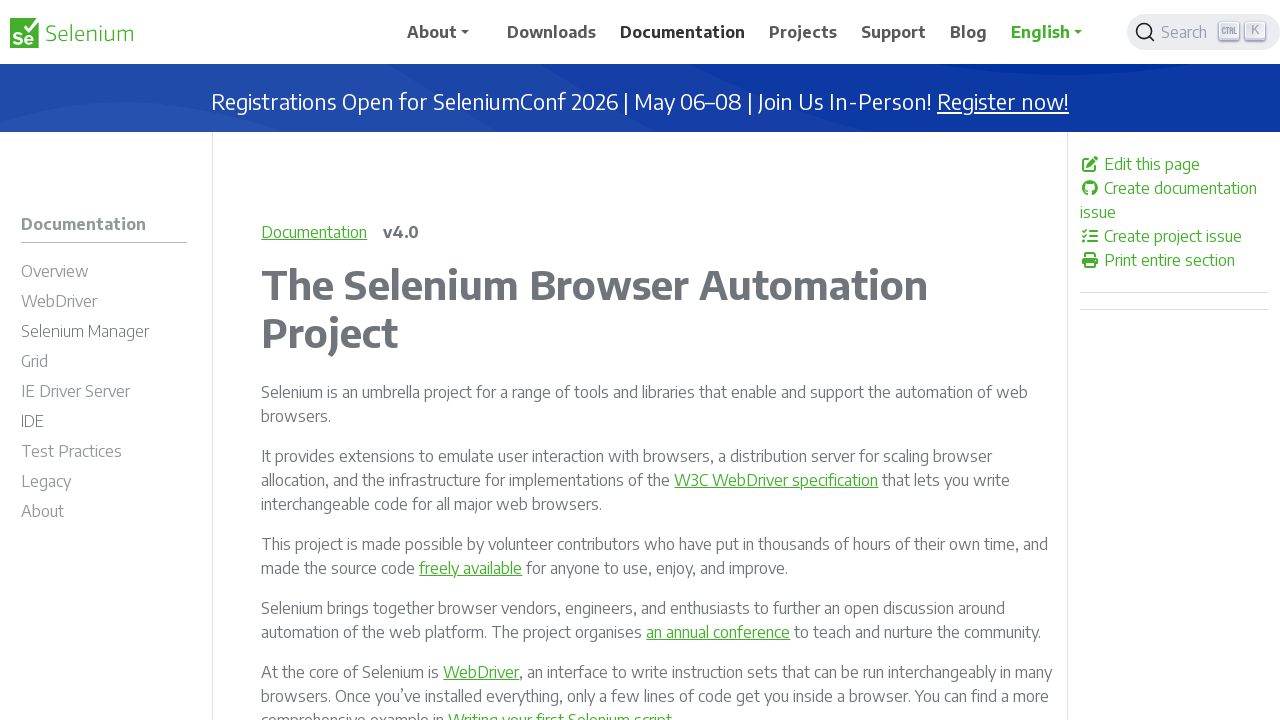

Verified Python language tab is visible
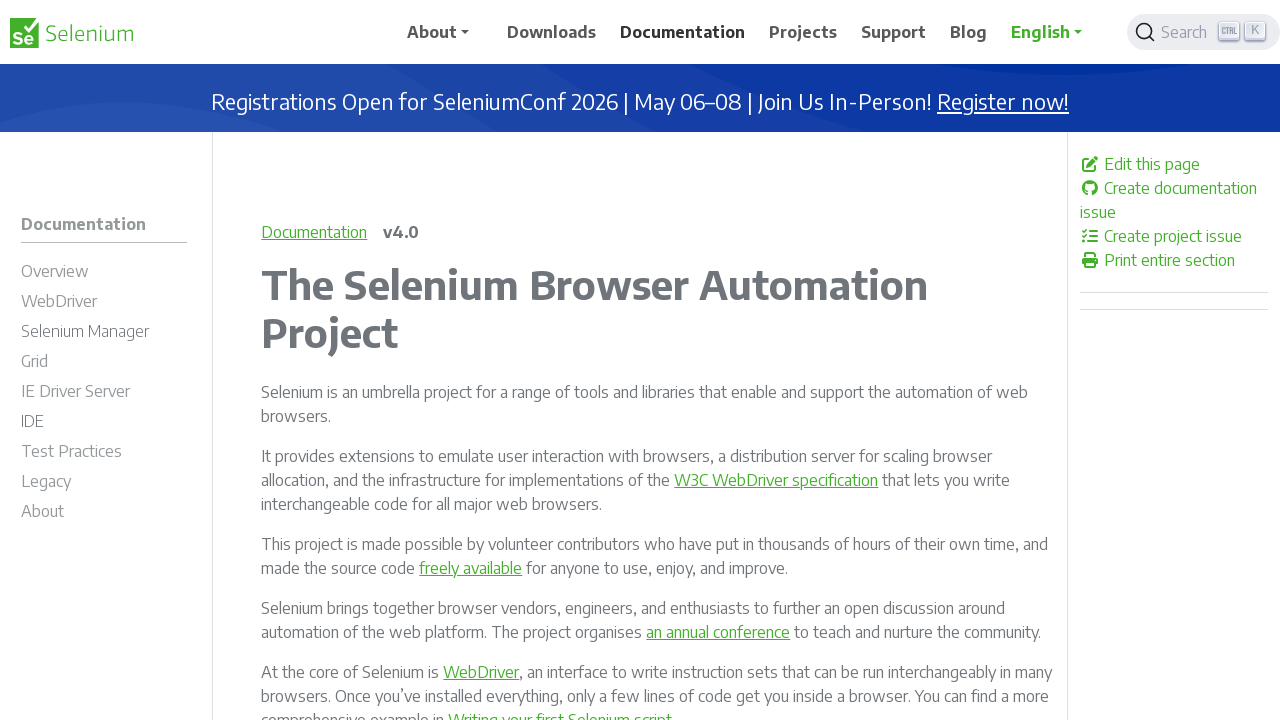

Verified CSharp language tab is visible
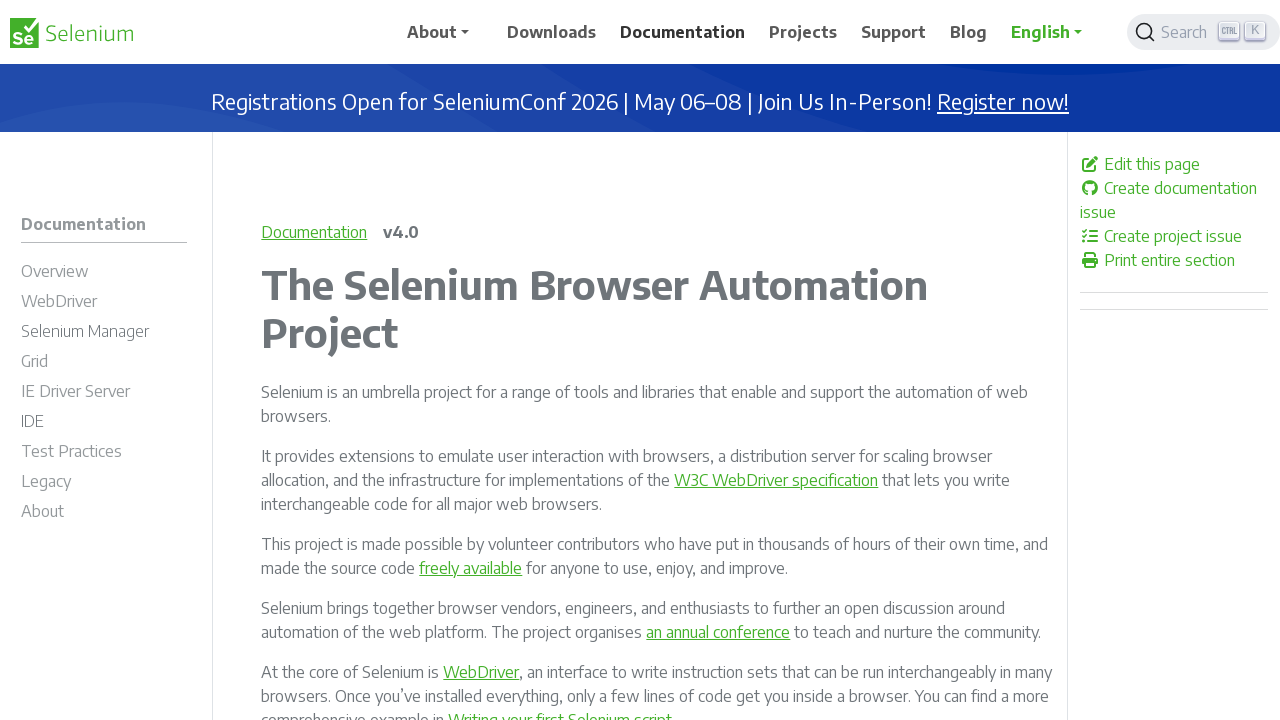

Verified Ruby language tab is visible
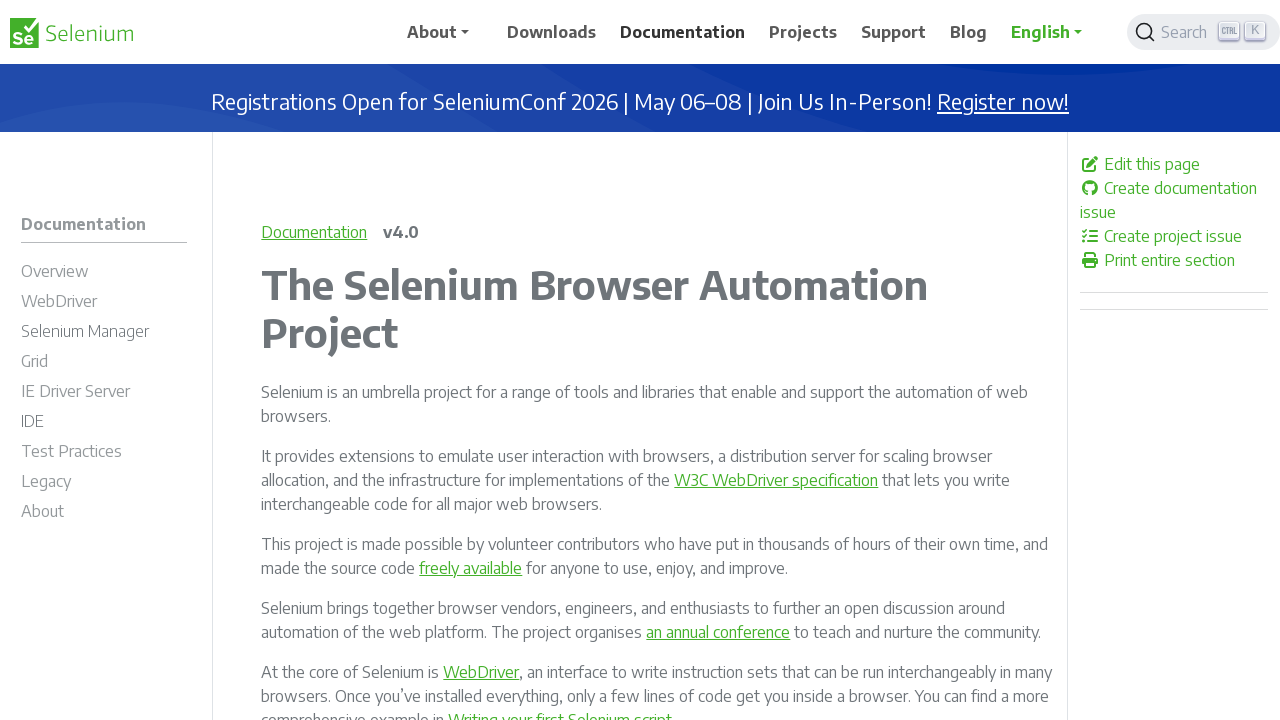

Verified JavaScript language tab is visible
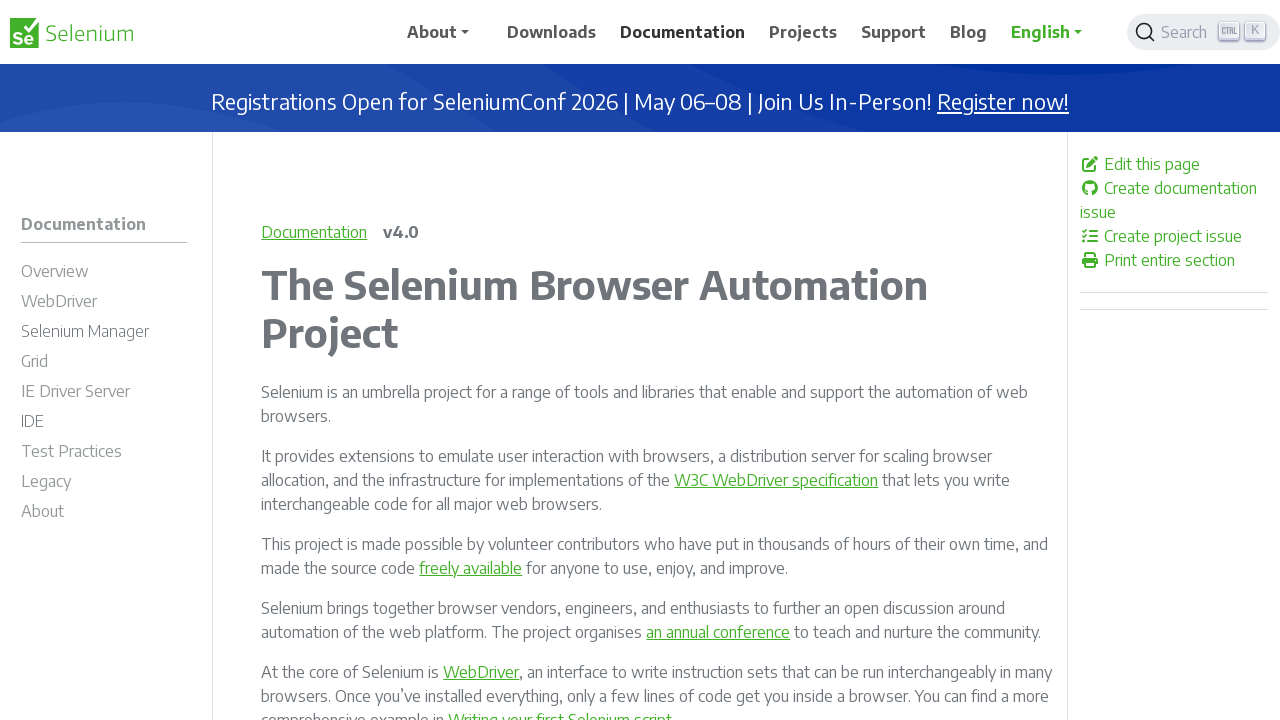

Verified Kotlin language tab is visible
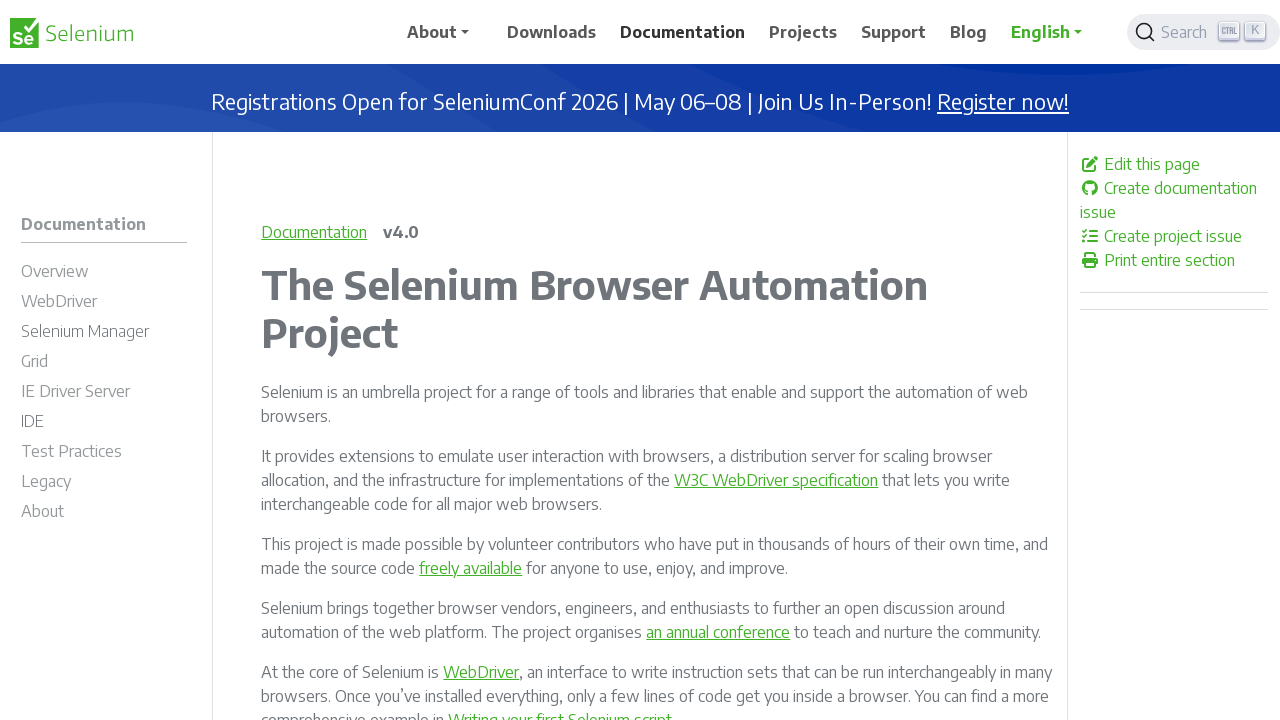

Code area with syntax highlighting confirmed present on documentation page
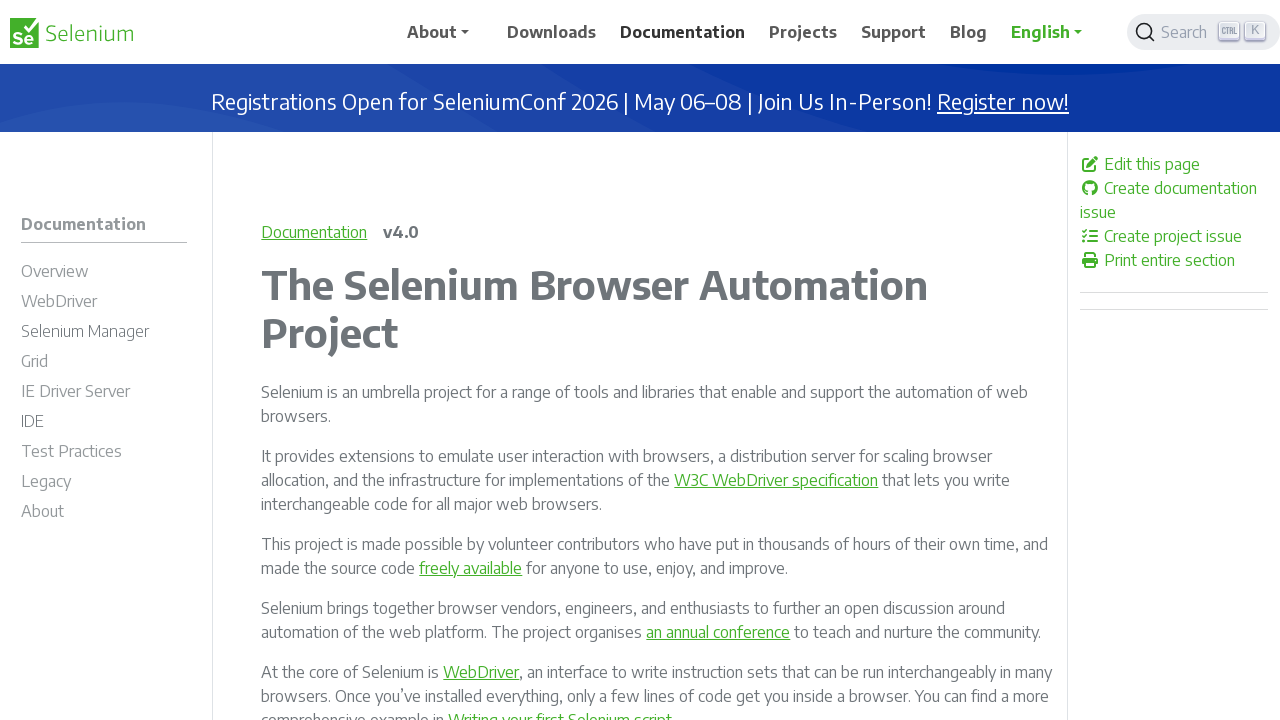

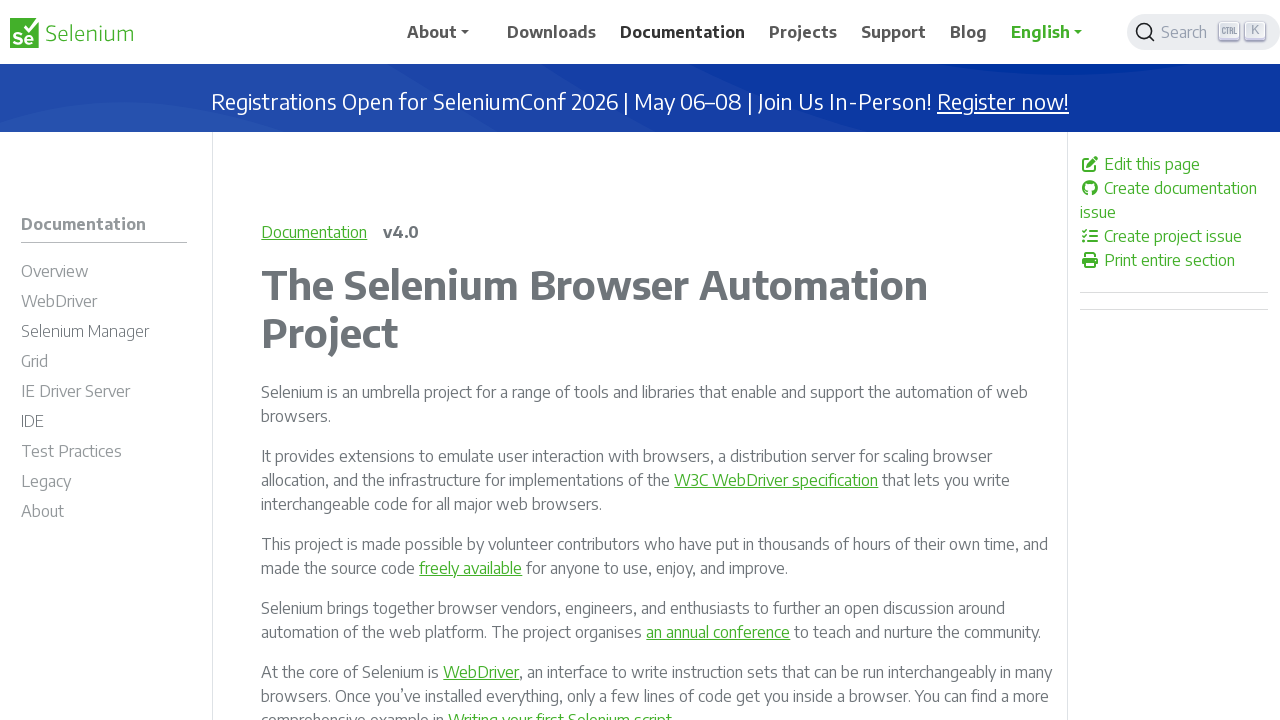